Tests date picker manipulation on 12306 train booking site by removing readonly attribute and setting a custom date value

Starting URL: https://www.12306.cn/index/

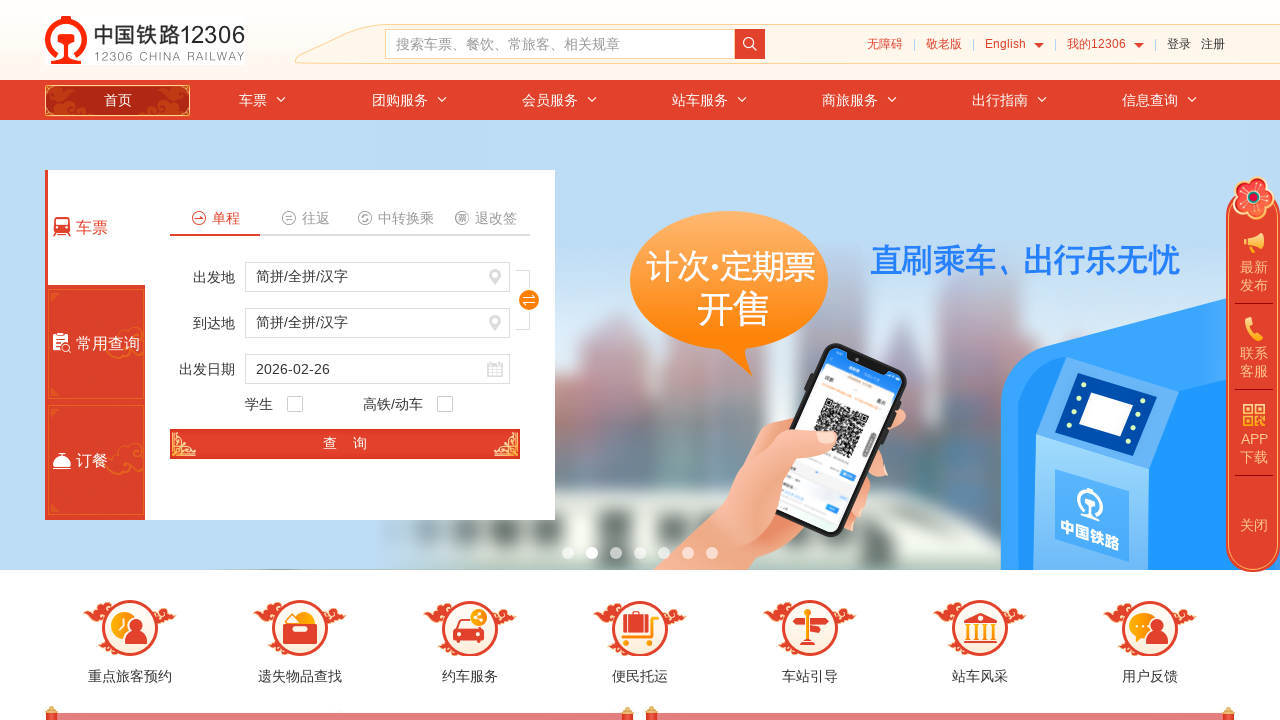

Removed readonly attribute from train_date field
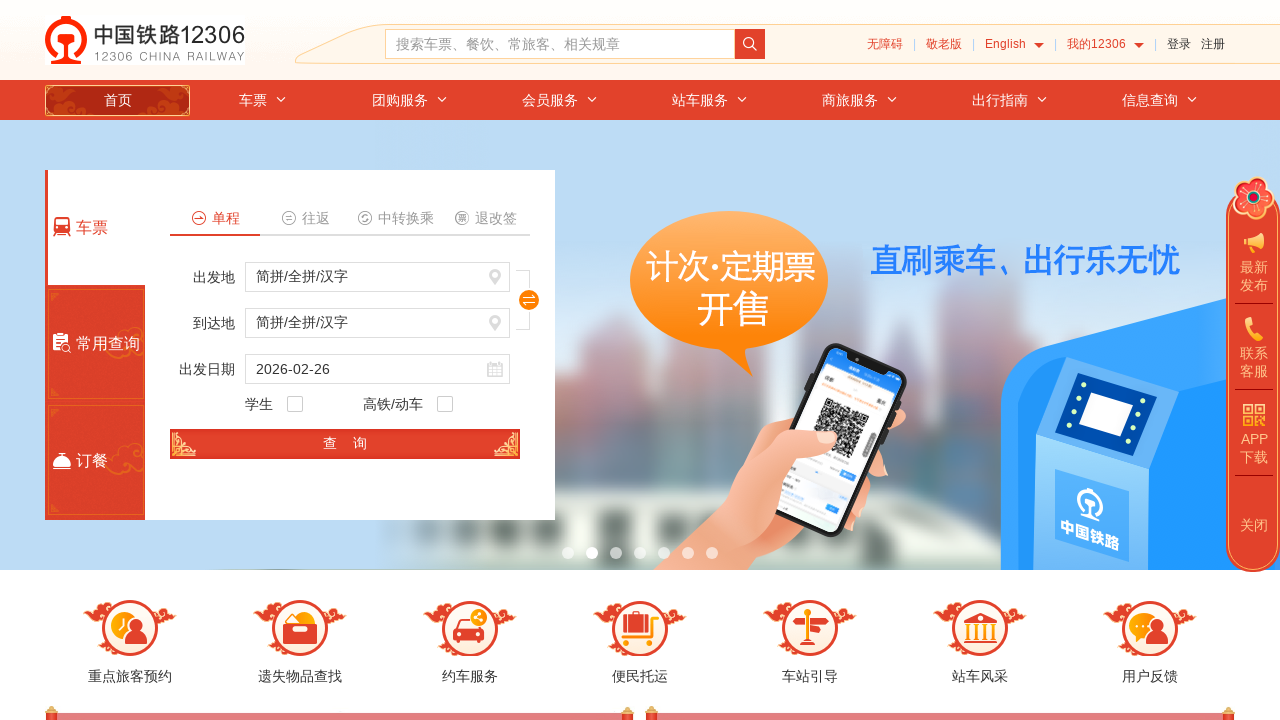

Set train_date value to 2020-12-30
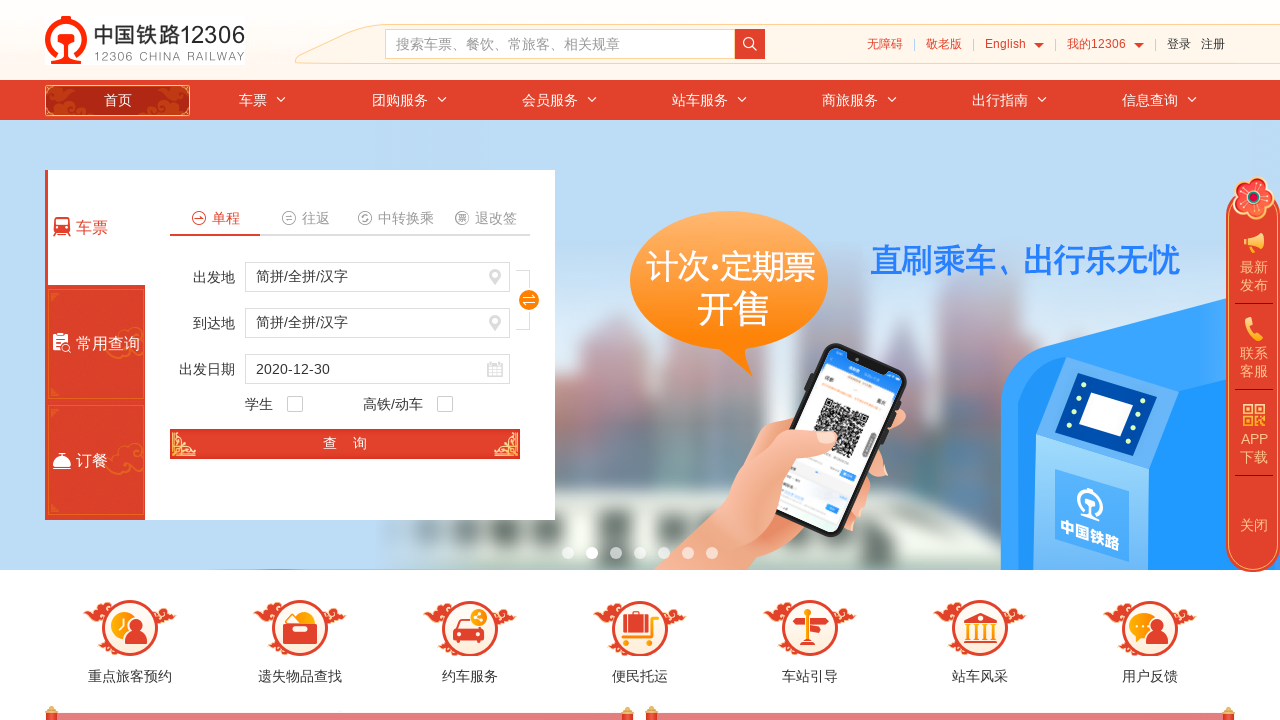

Verified train_date value is set to: 2020-12-30
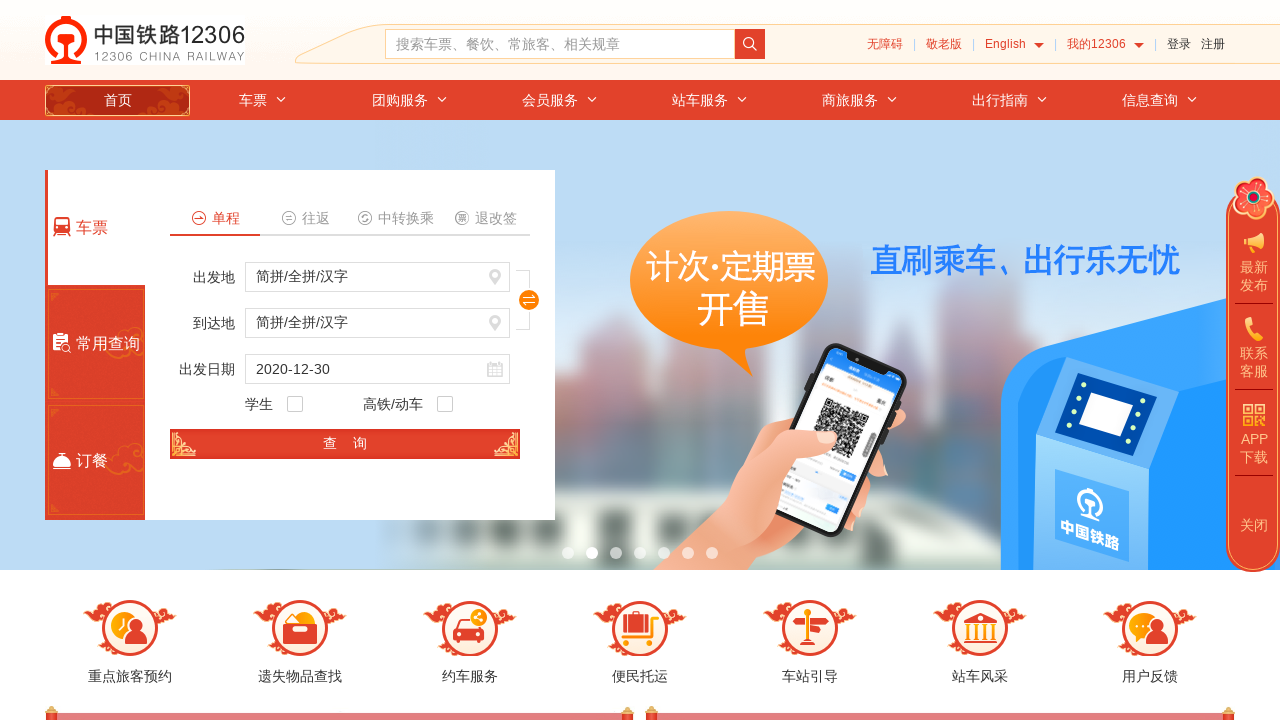

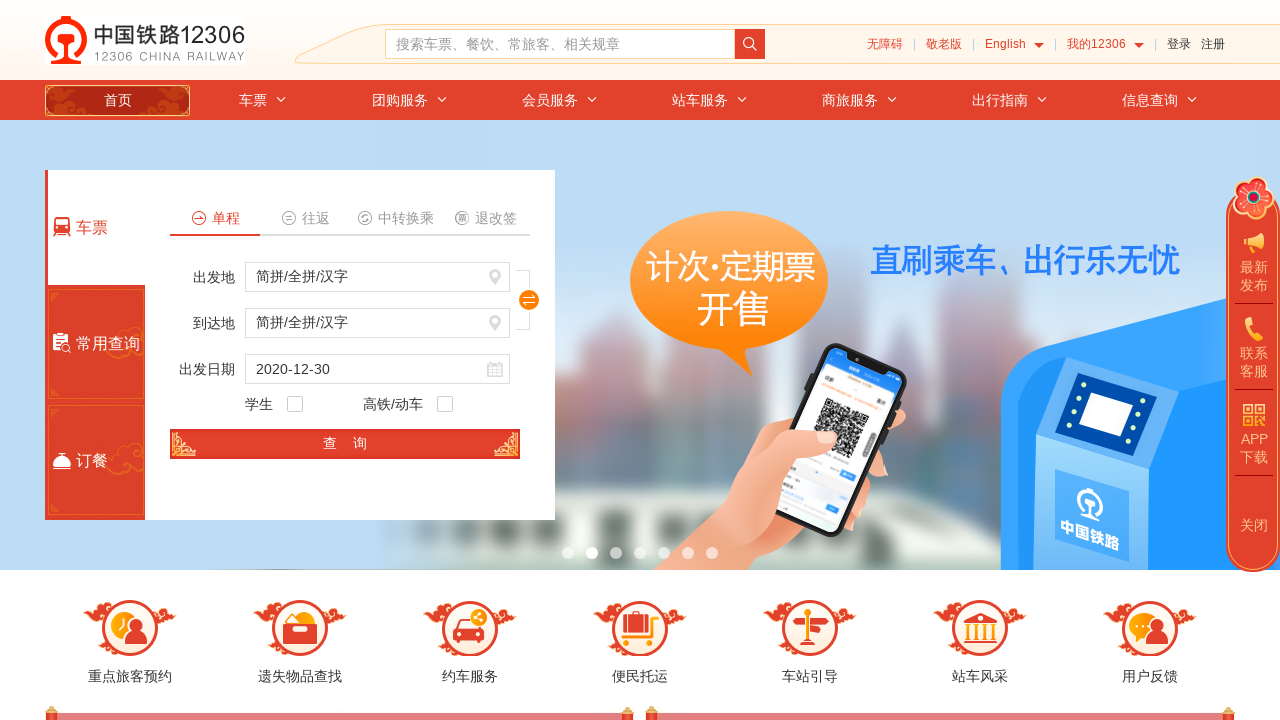